Navigates to the jQuery UI droppable demo page, maximizes the window, and takes a screenshot of the page.

Starting URL: https://jqueryui.com/droppable/

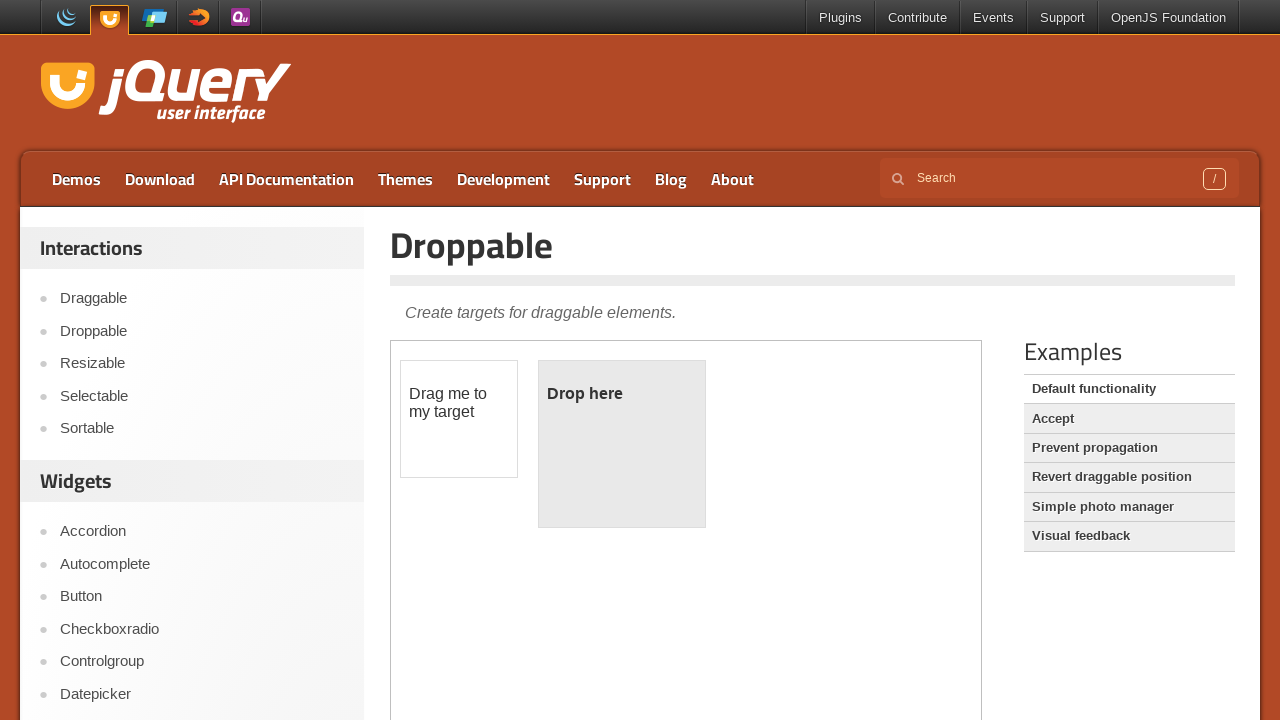

Navigated to jQuery UI droppable demo page
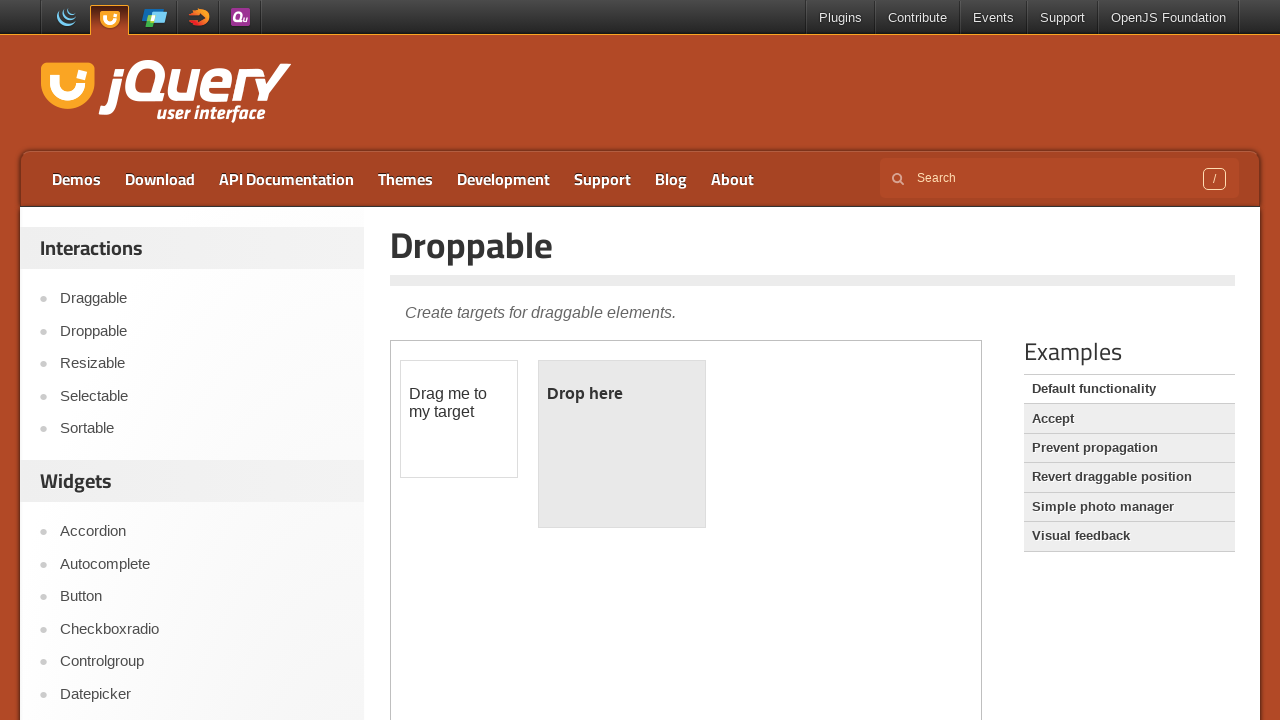

Maximized window to 1920x1080
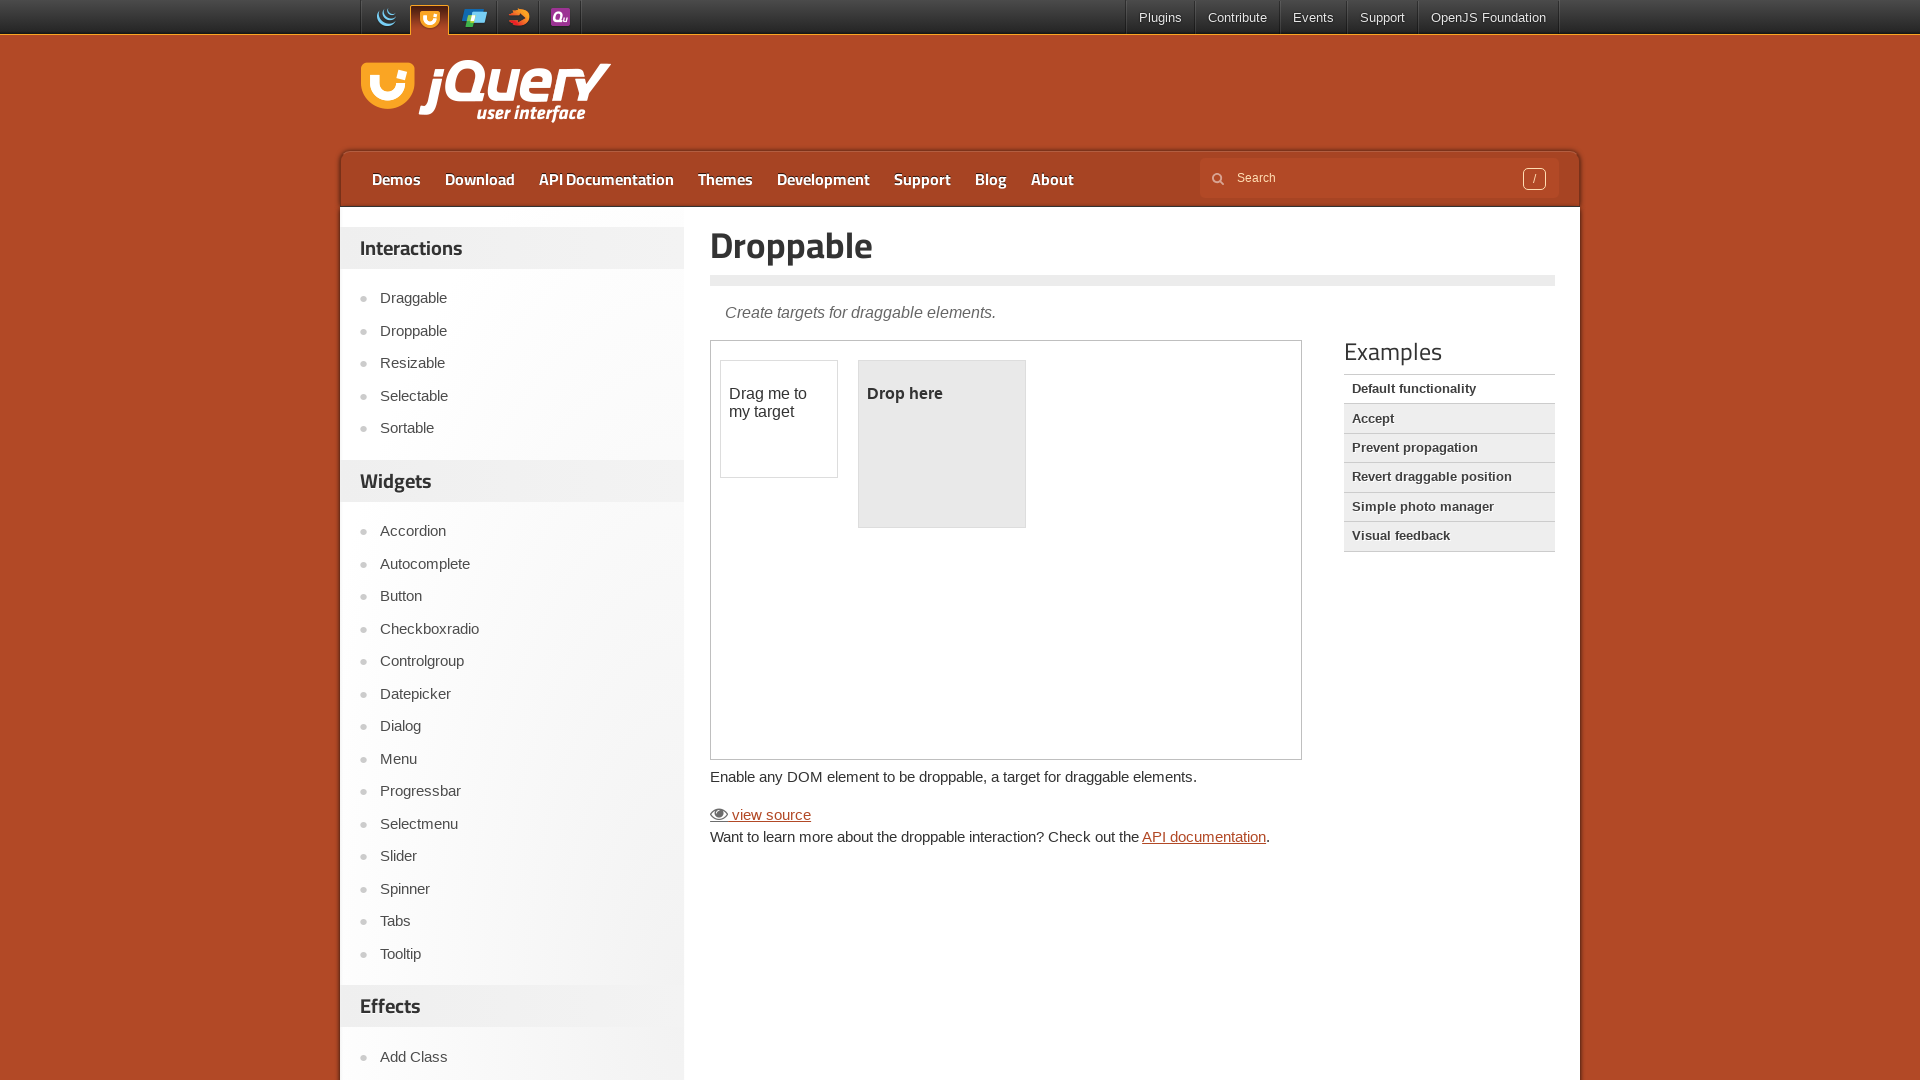

Page fully loaded
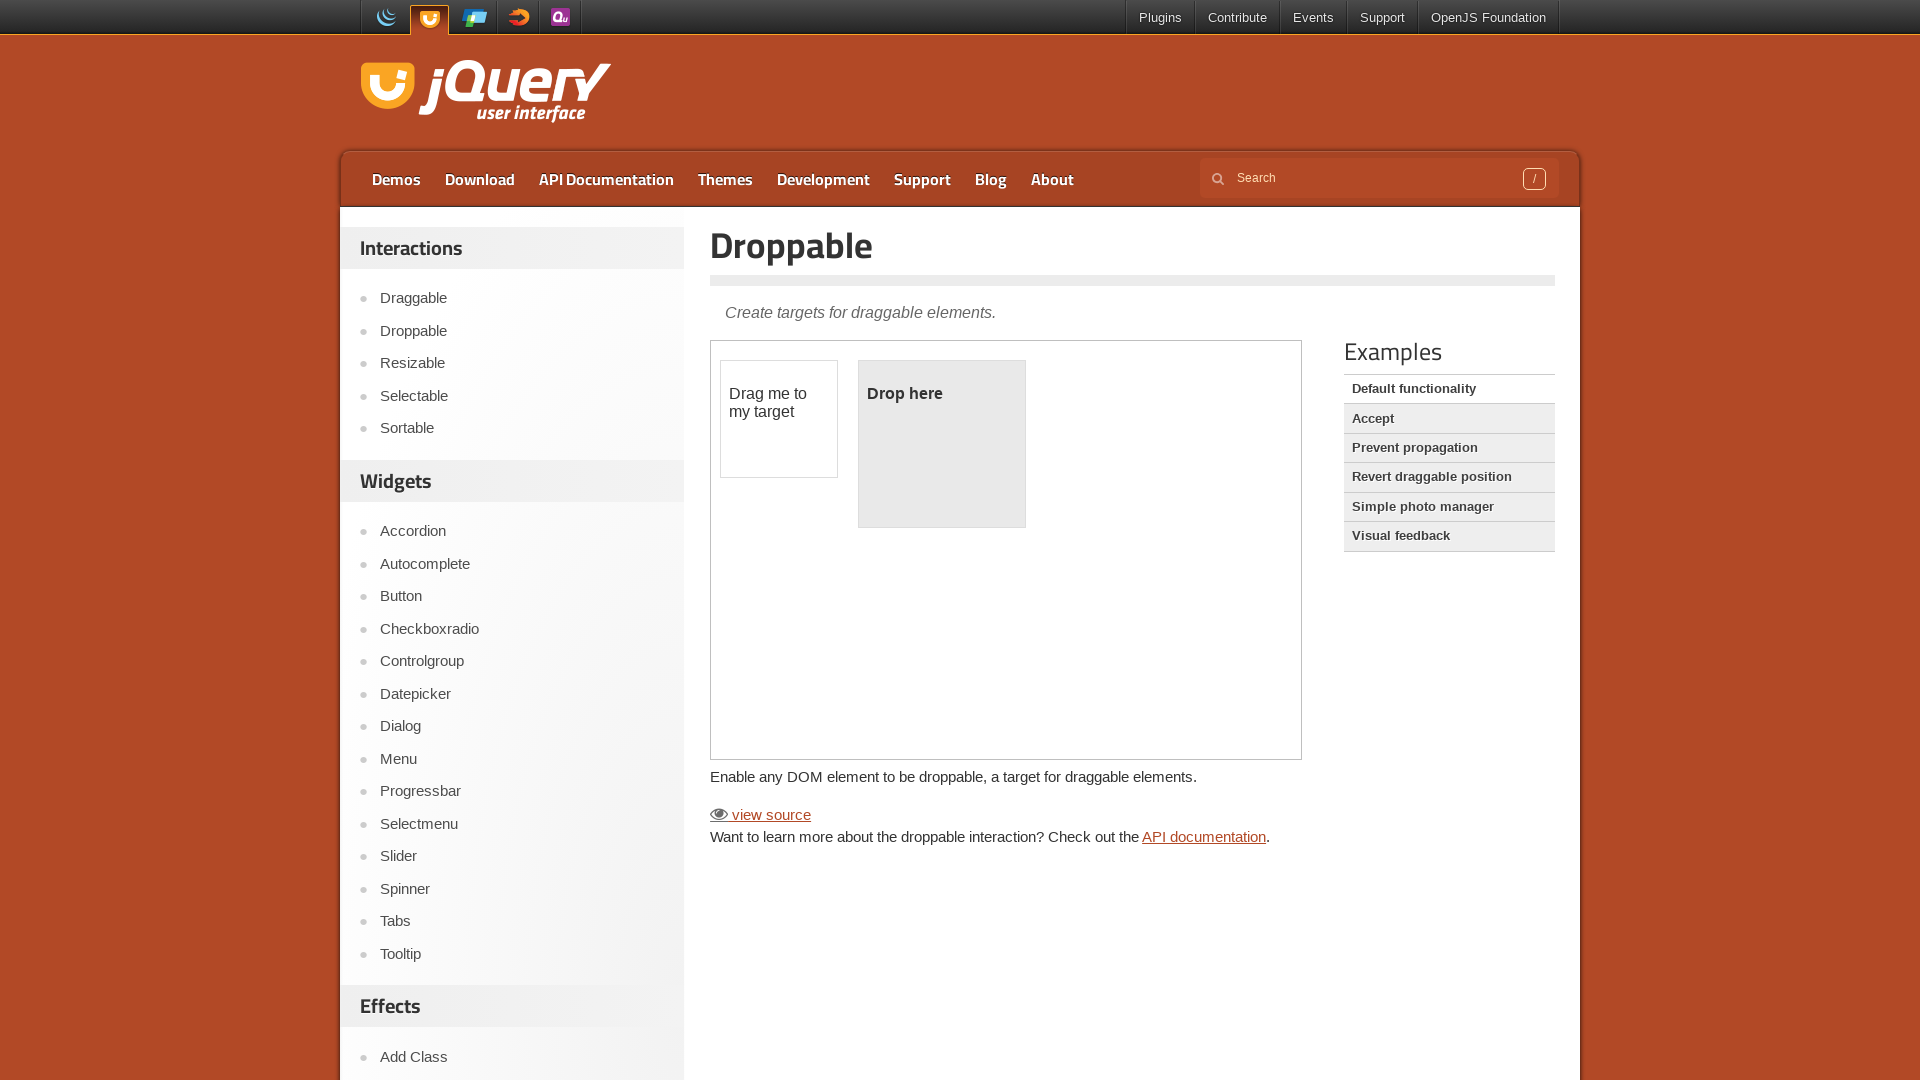

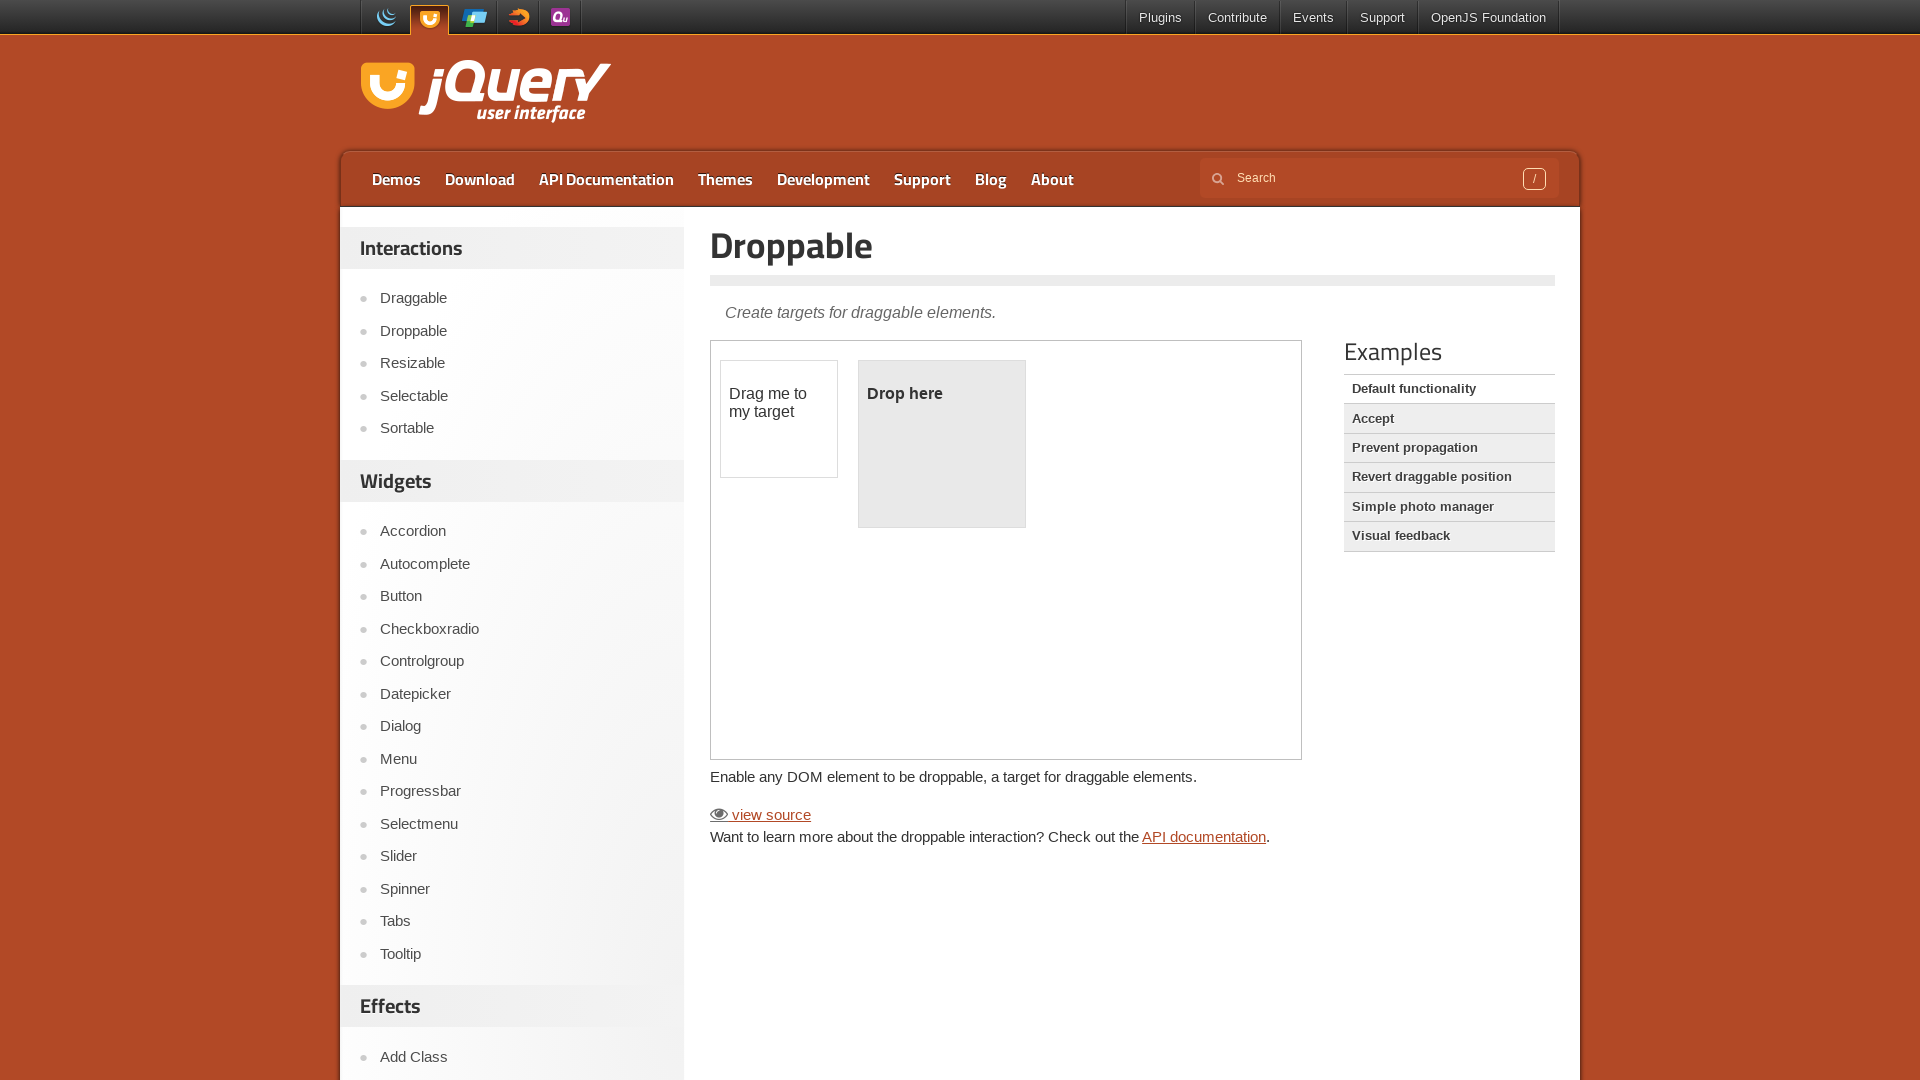